Tests that edits are saved when the input loses focus (blur event)

Starting URL: https://demo.playwright.dev/todomvc

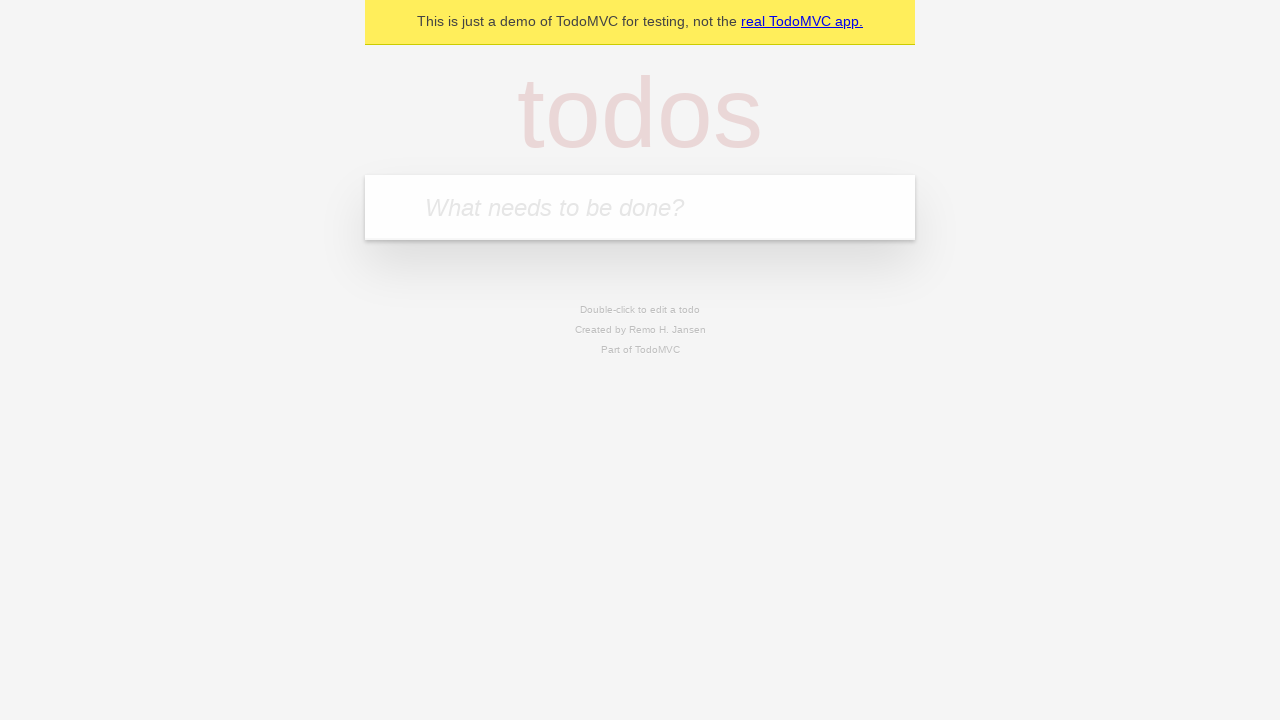

Filled new todo input with 'buy some cheese' on internal:attr=[placeholder="What needs to be done?"i]
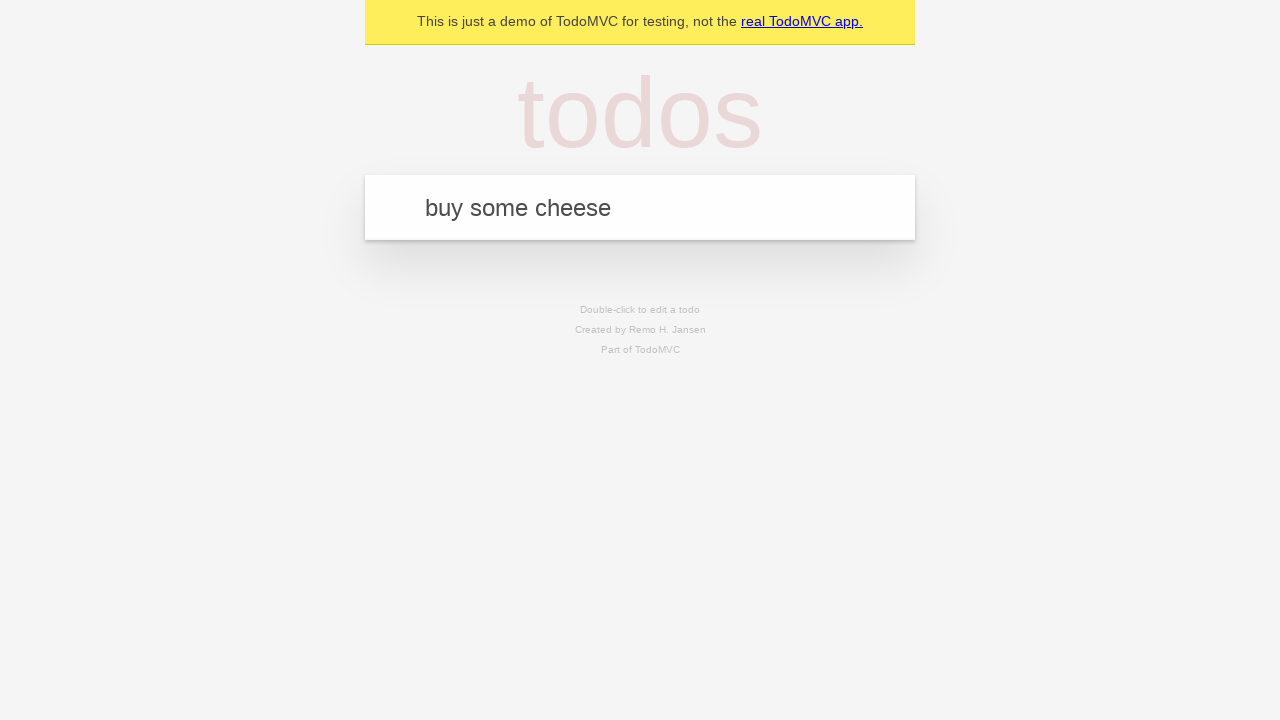

Pressed Enter to create todo 'buy some cheese' on internal:attr=[placeholder="What needs to be done?"i]
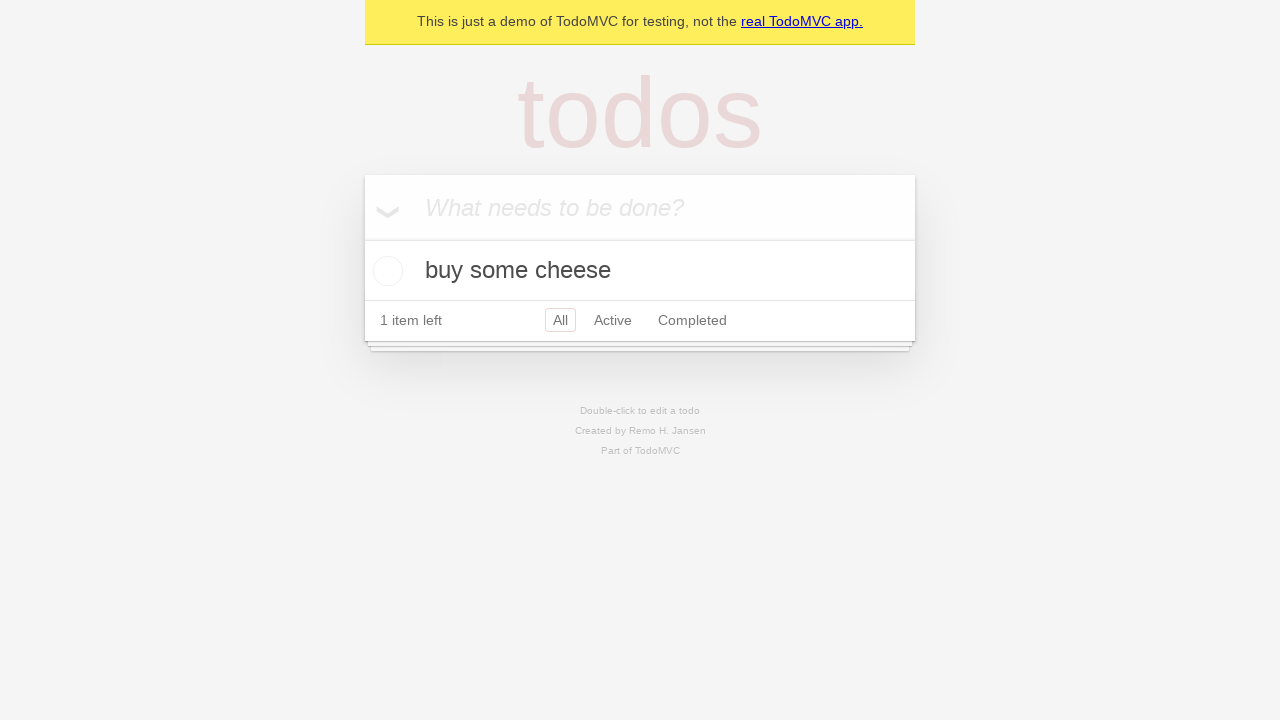

Filled new todo input with 'feed the cat' on internal:attr=[placeholder="What needs to be done?"i]
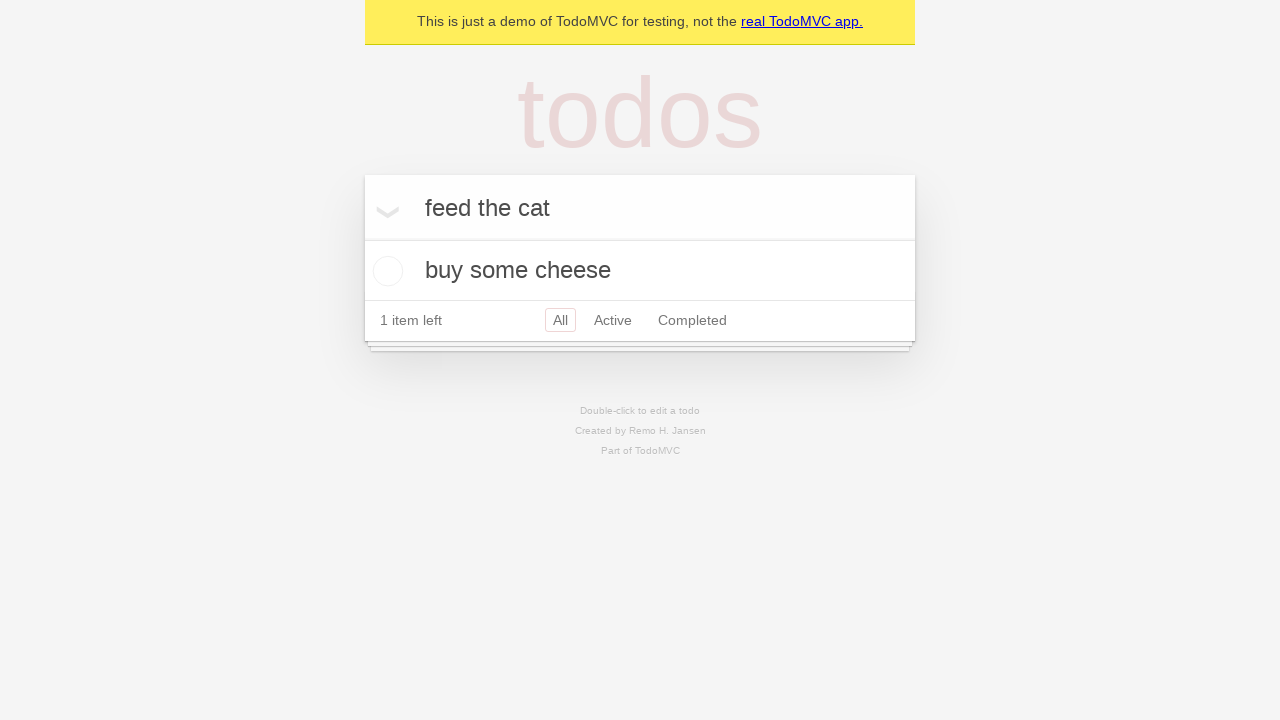

Pressed Enter to create todo 'feed the cat' on internal:attr=[placeholder="What needs to be done?"i]
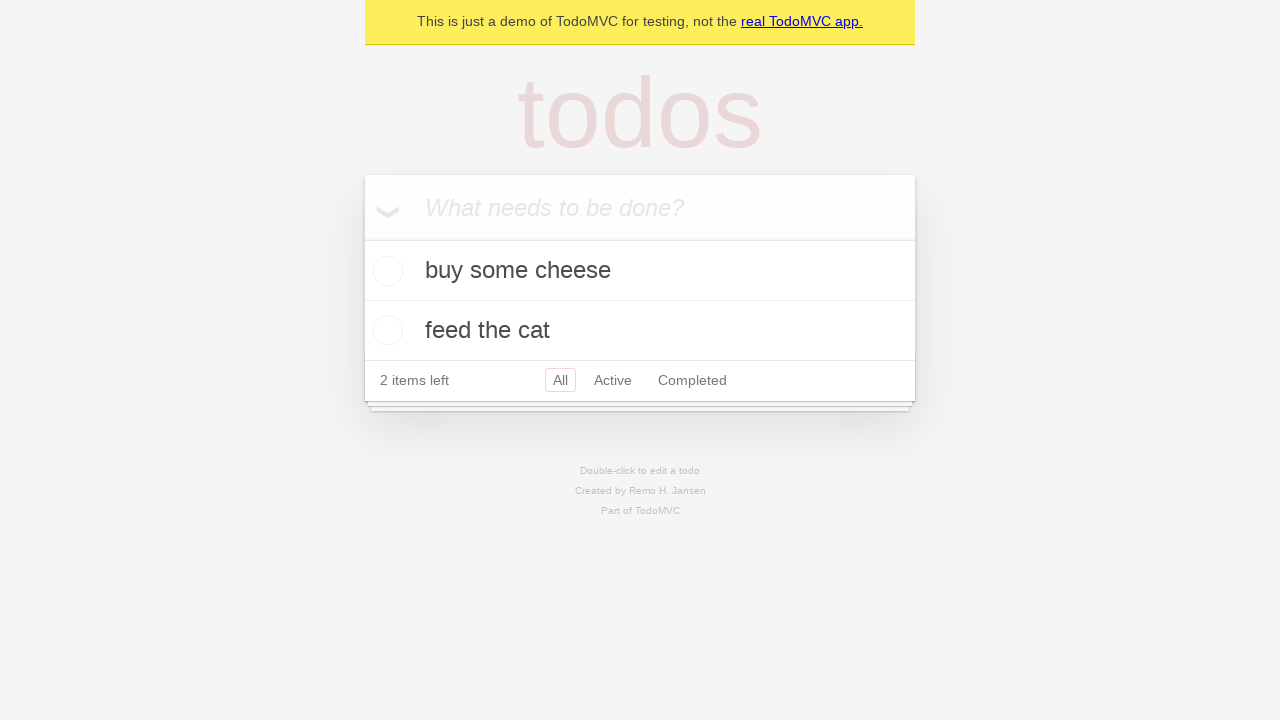

Filled new todo input with 'book a doctors appointment' on internal:attr=[placeholder="What needs to be done?"i]
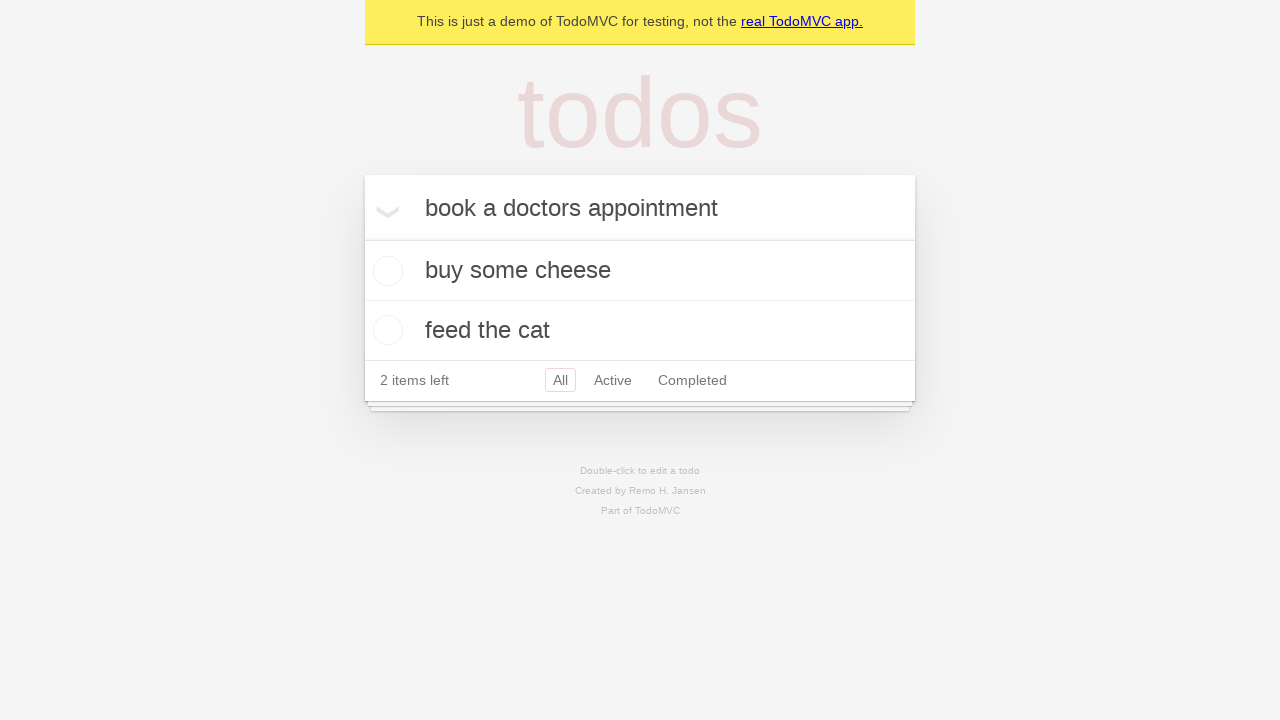

Pressed Enter to create todo 'book a doctors appointment' on internal:attr=[placeholder="What needs to be done?"i]
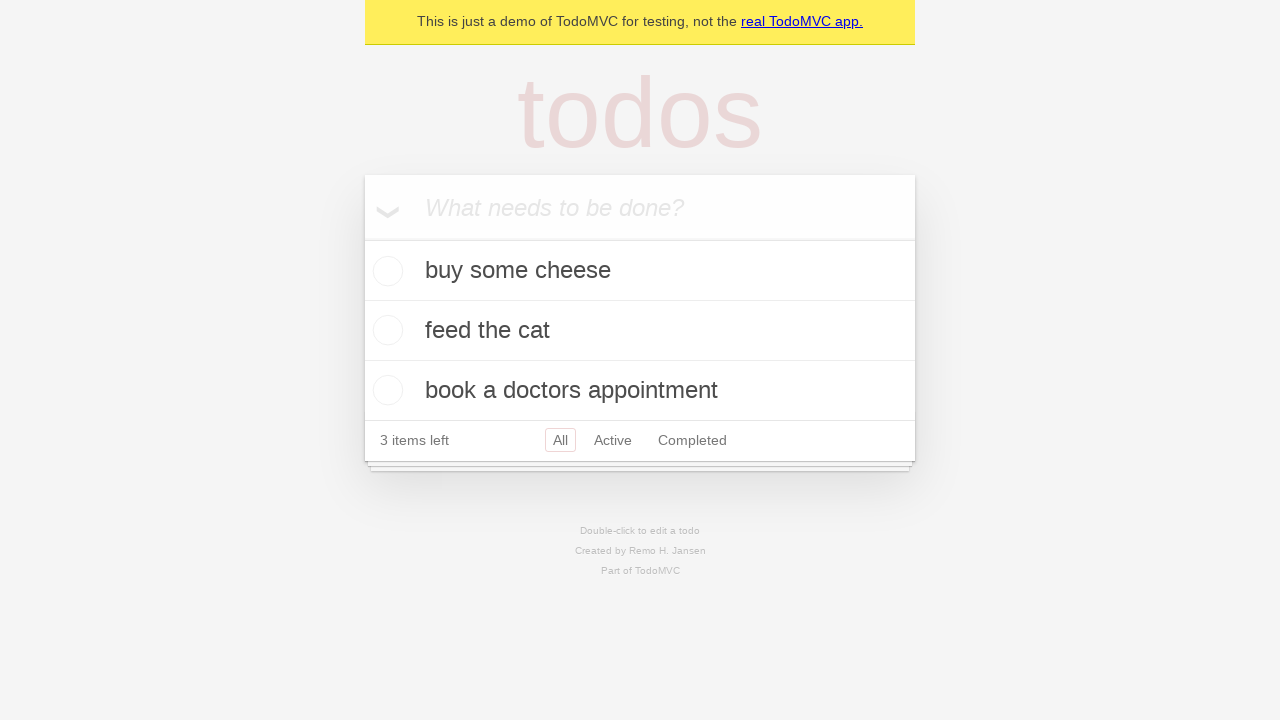

Waited for all 3 todos to be created
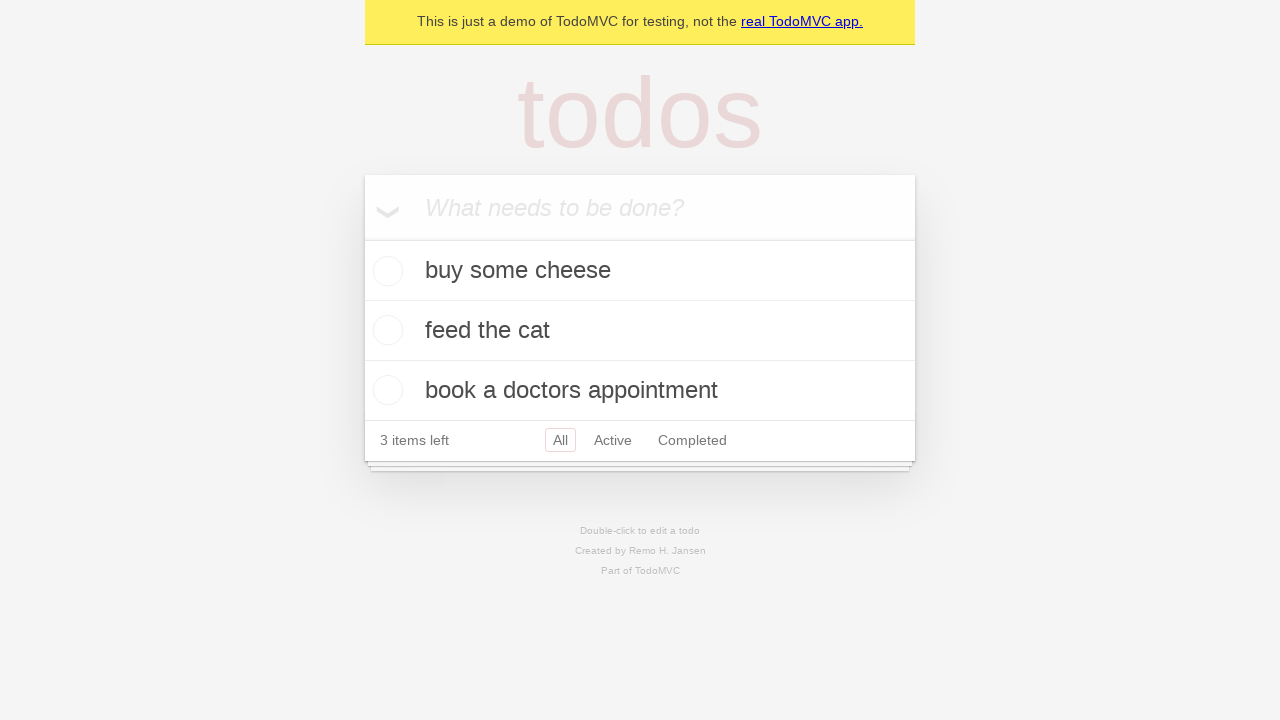

Double-clicked second todo to enter edit mode at (640, 331) on internal:testid=[data-testid="todo-item"s] >> nth=1
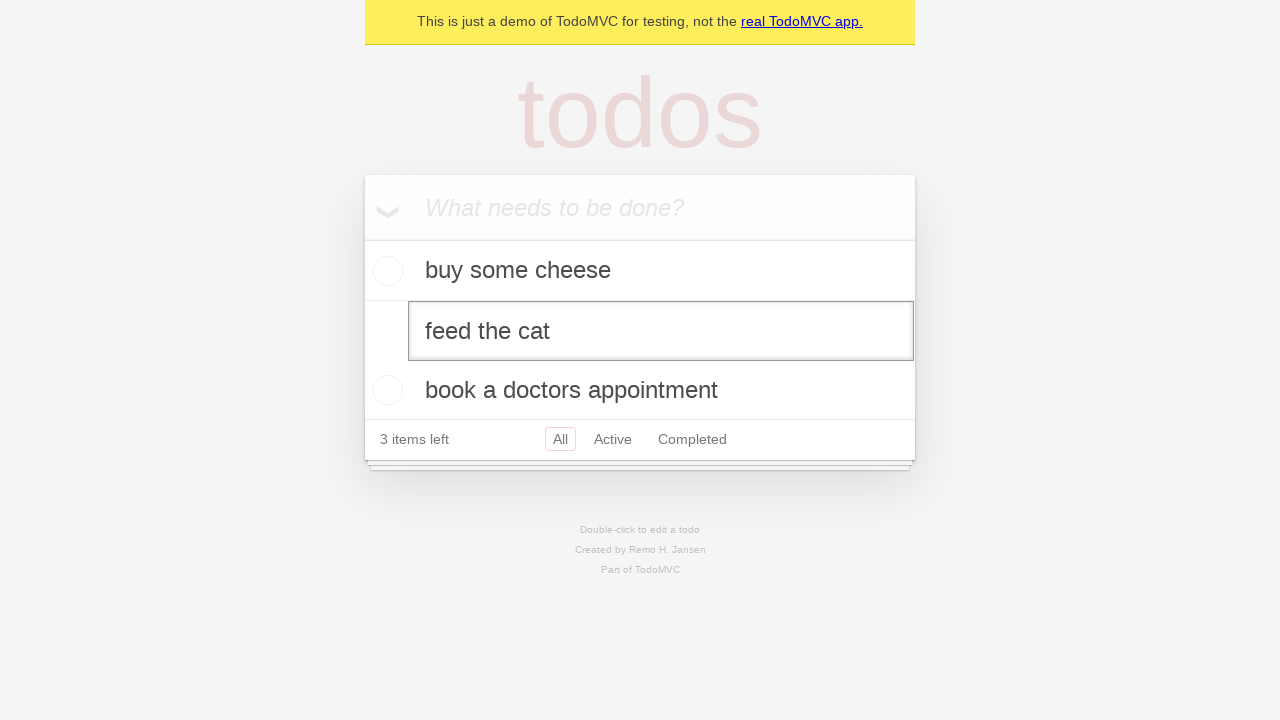

Filled edit input with 'buy some sausages' on internal:testid=[data-testid="todo-item"s] >> nth=1 >> internal:role=textbox[nam
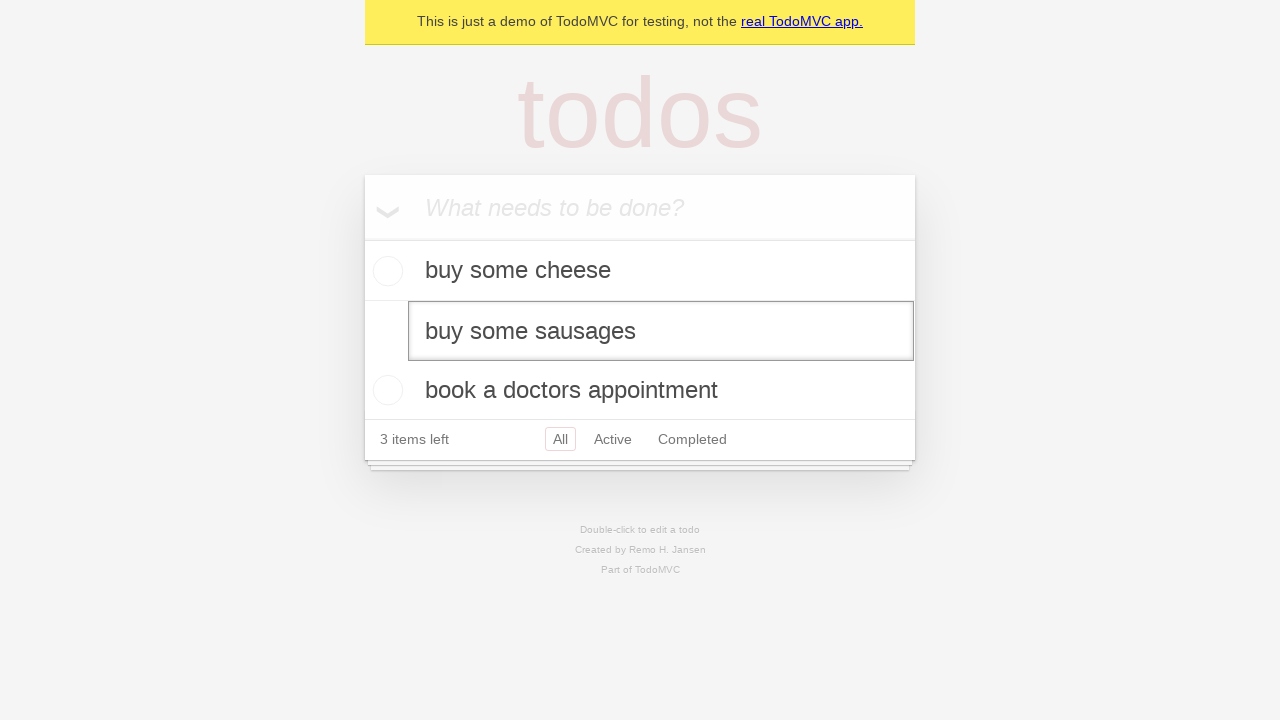

Dispatched blur event to save edited todo
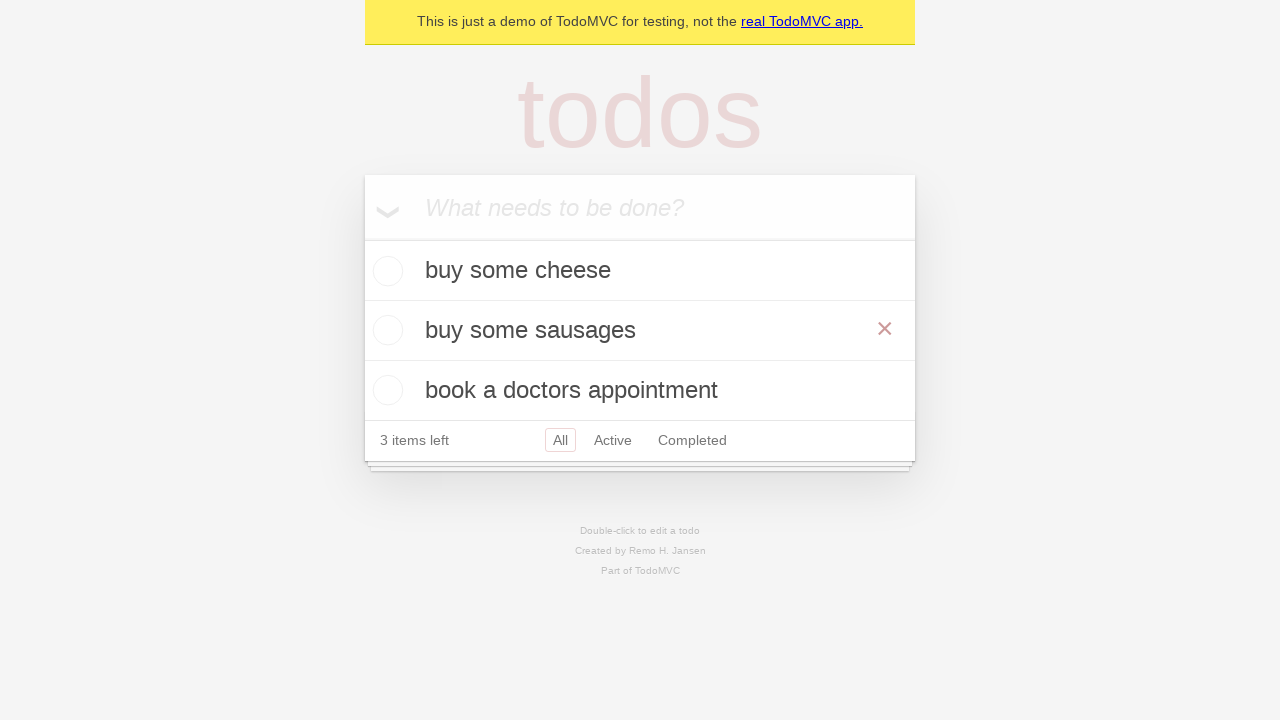

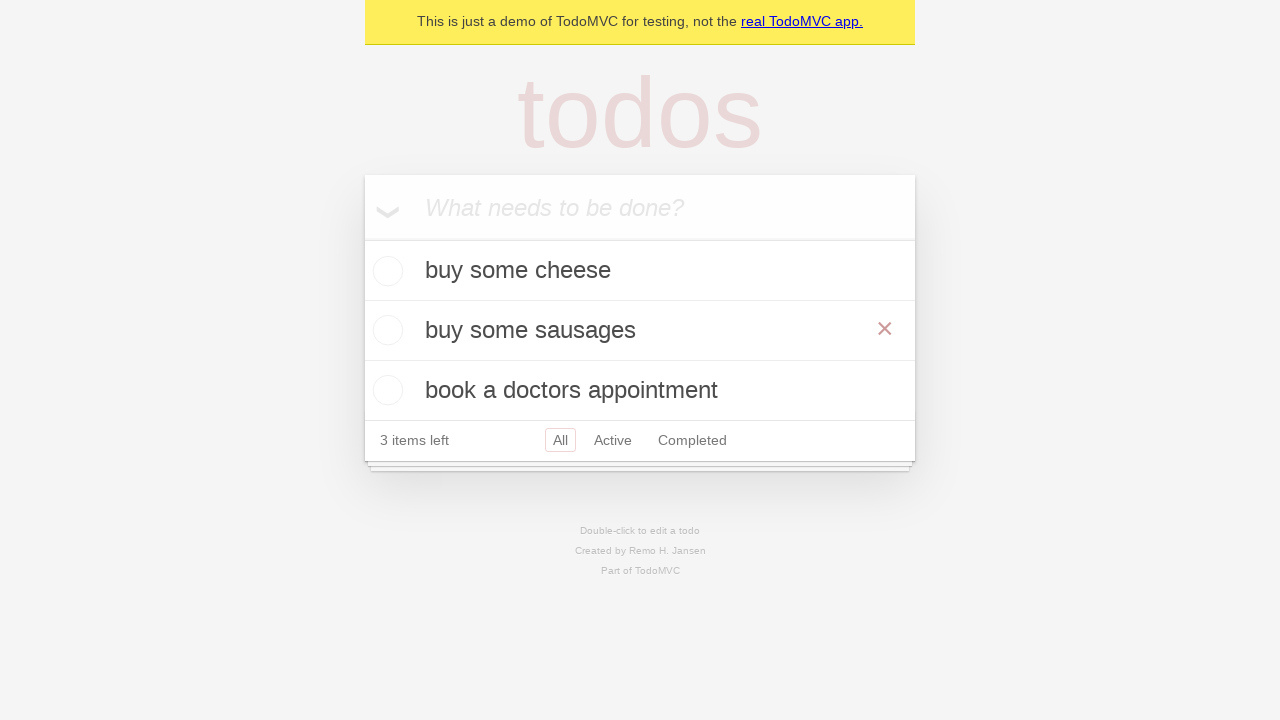